Tests the search functionality on Python.org by entering a search term and submitting the search form

Starting URL: https://www.python.org

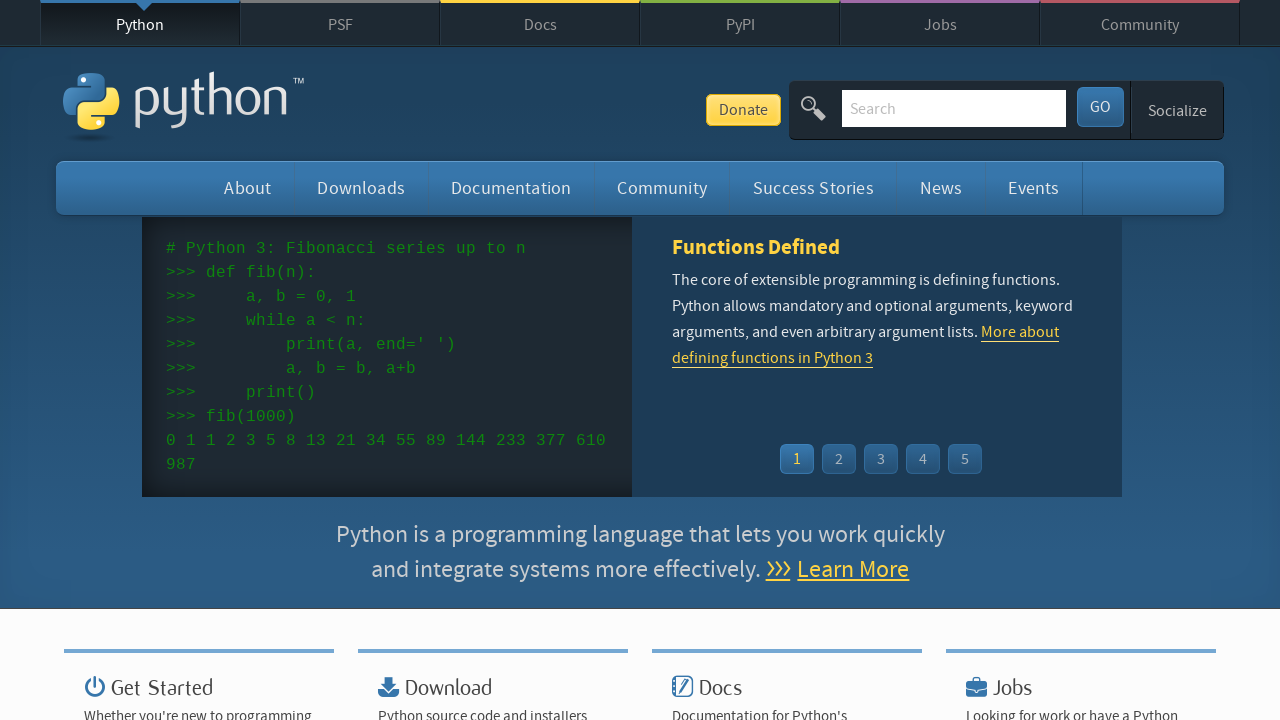

Located and cleared the search field on Python.org on #id-search-field
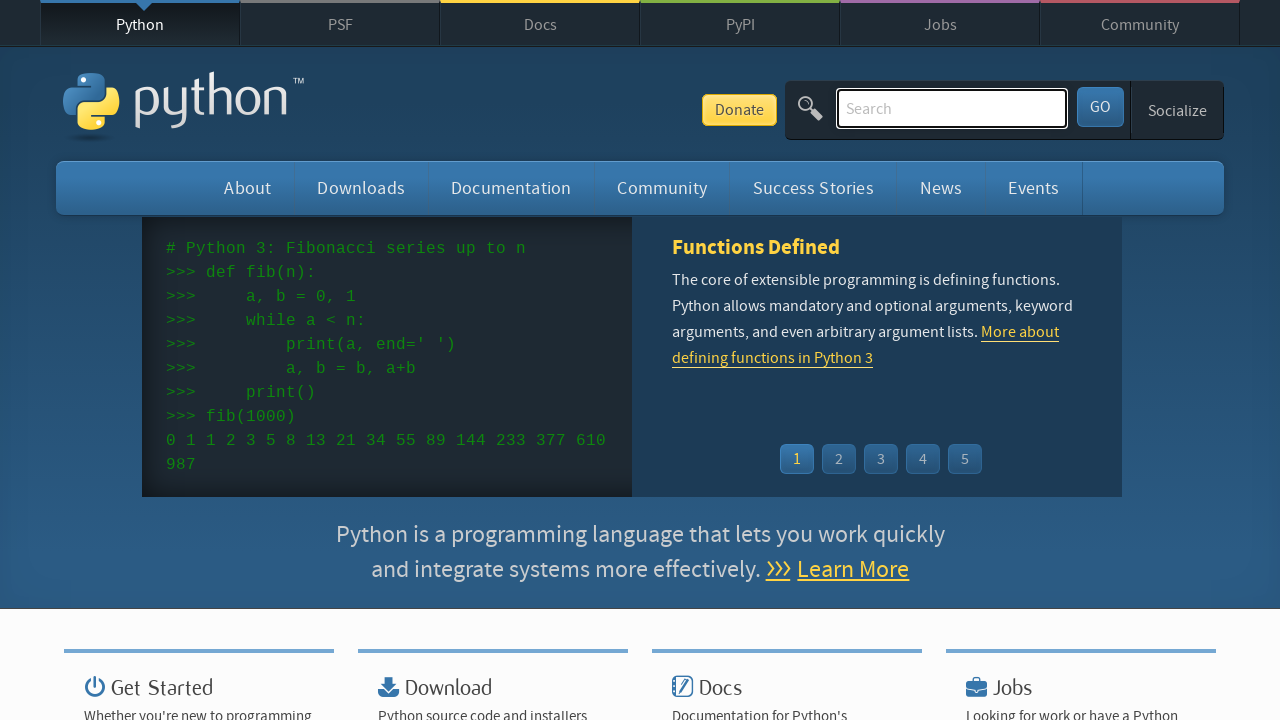

Entered 'lambda' into the search field on #id-search-field
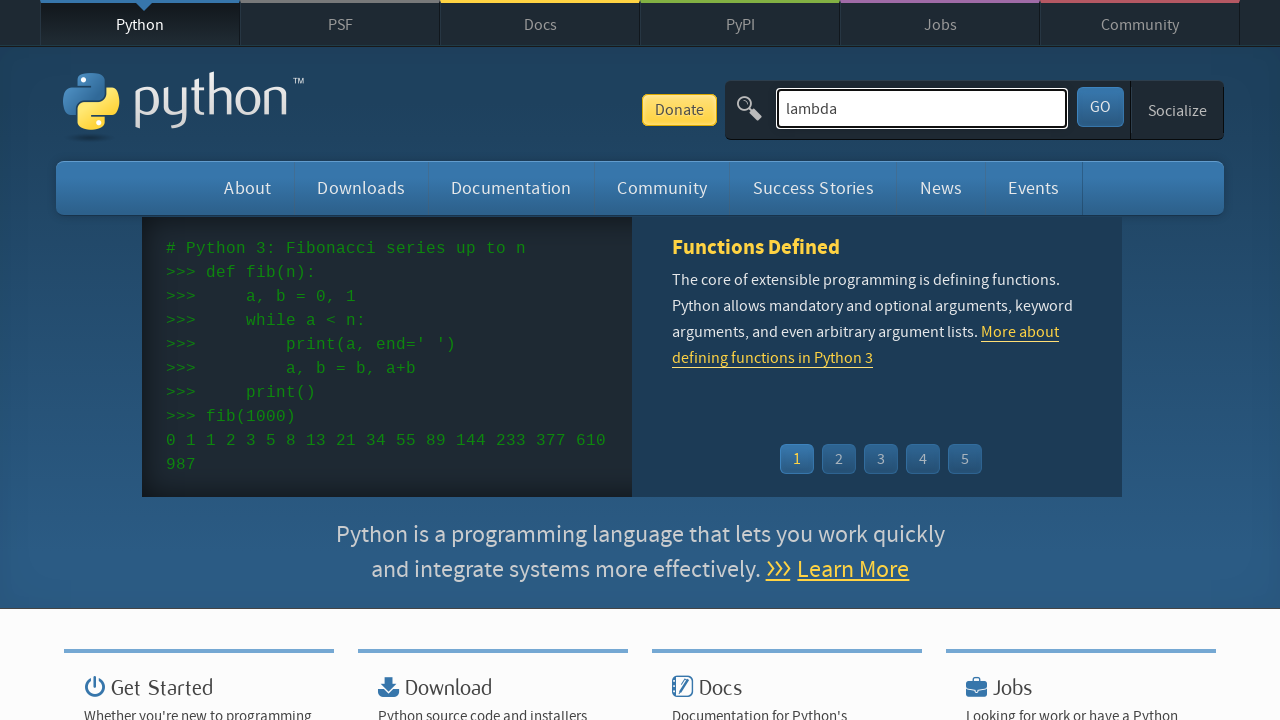

Pressed Enter to submit the search form on #id-search-field
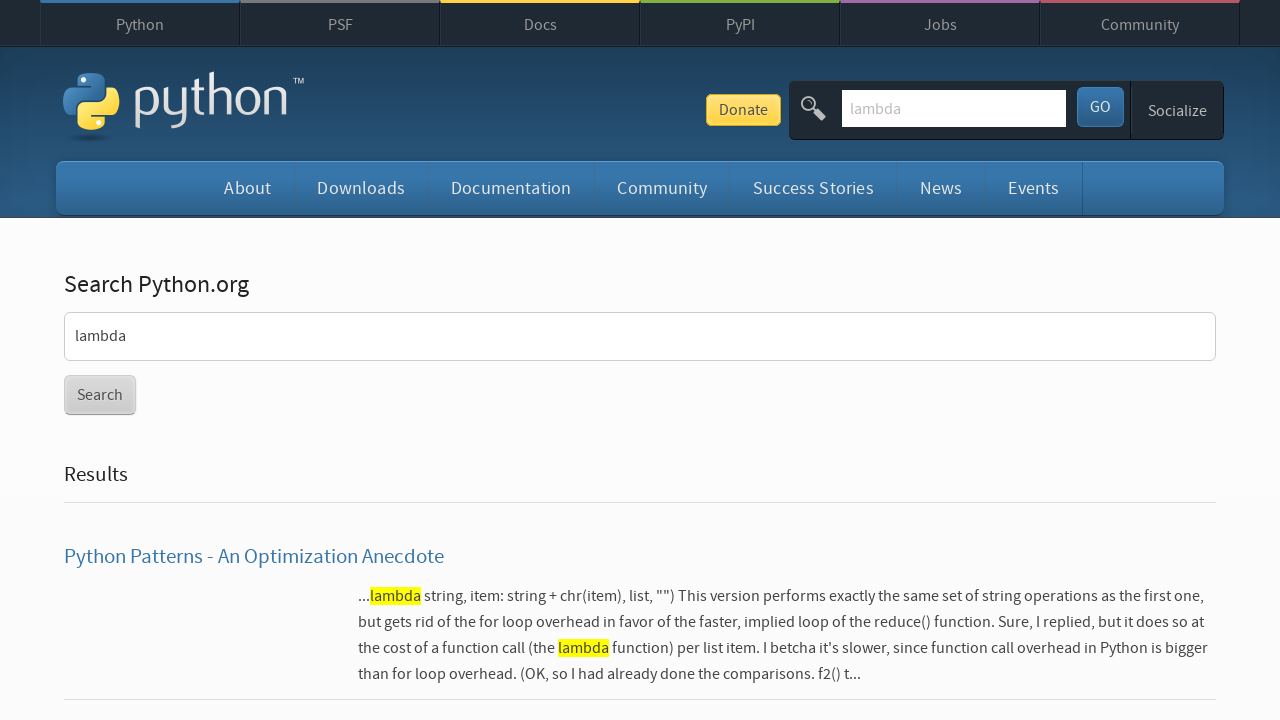

Search results loaded successfully
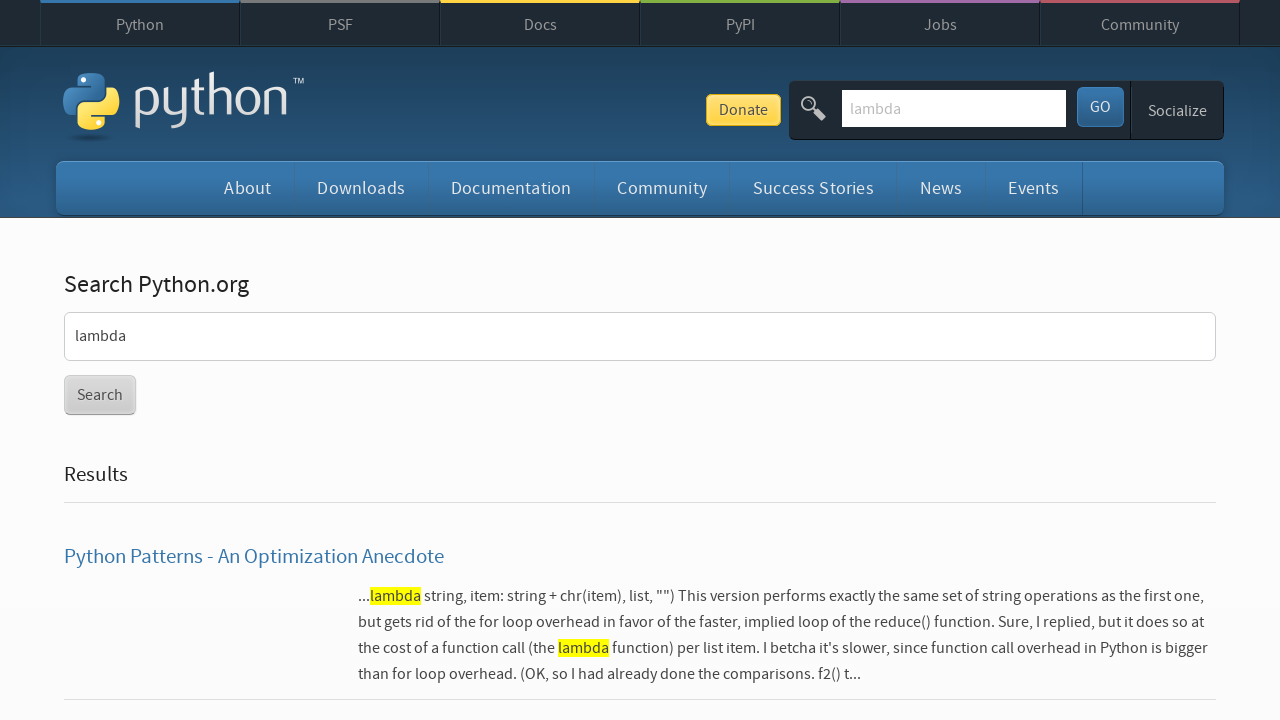

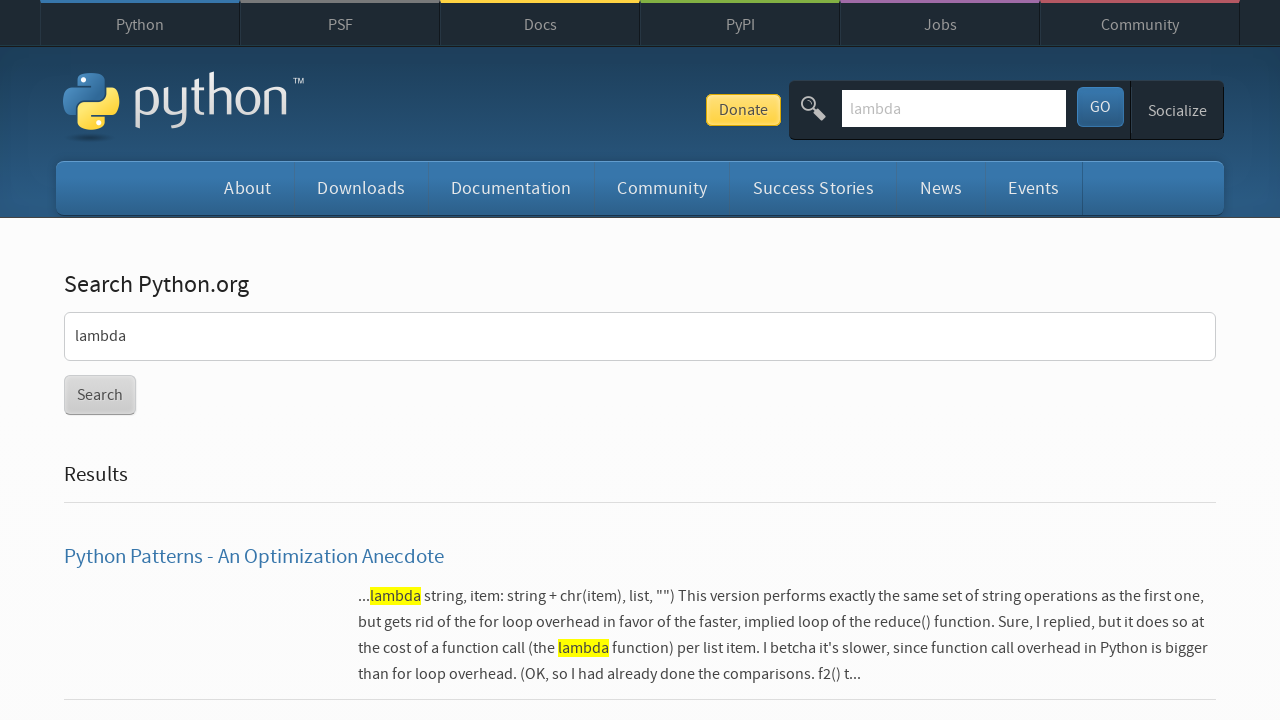